Navigates to the processors product category page on TechMatched and verifies the page loads successfully

Starting URL: https://techmatched.pk/product-category/processors/

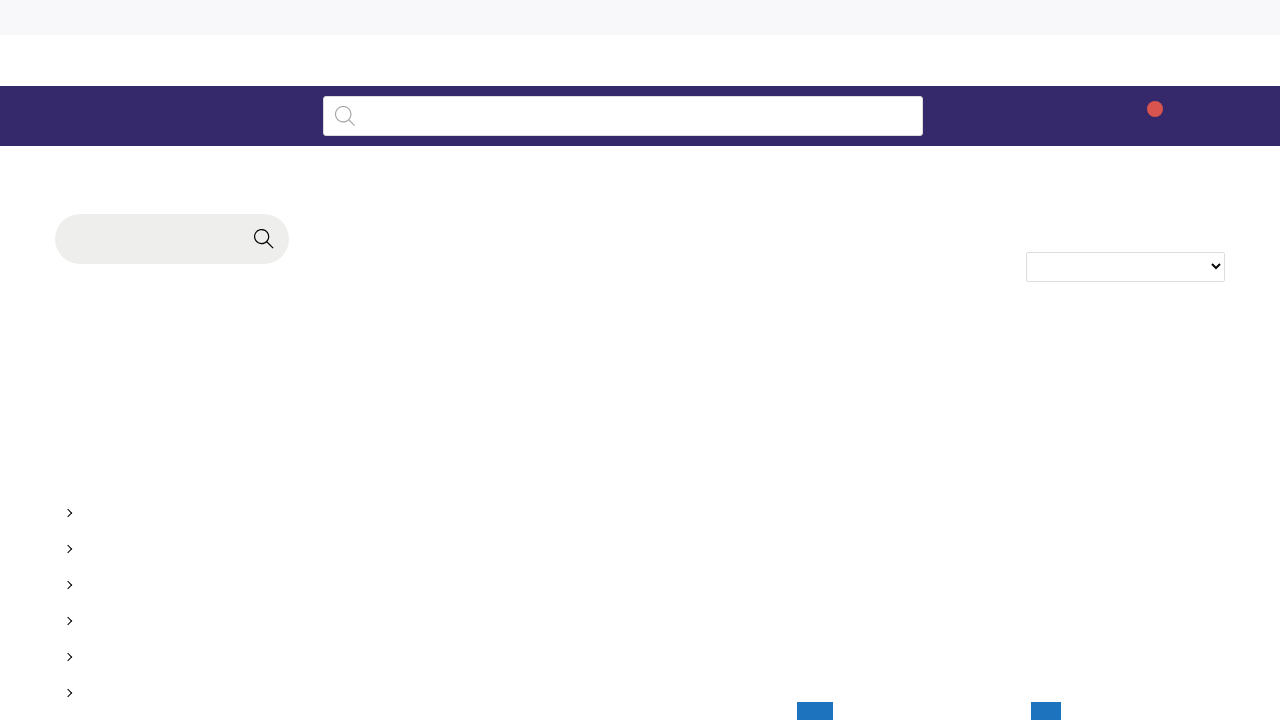

Navigated to processors product category page
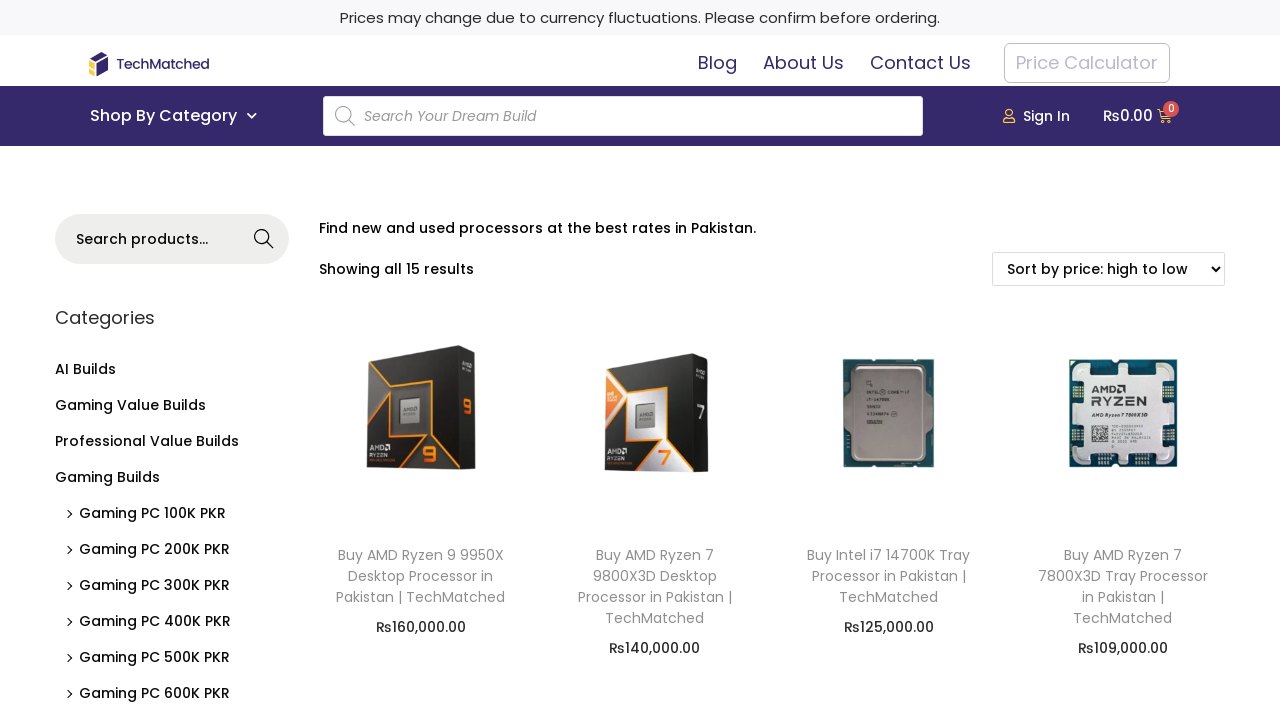

Product listings loaded successfully
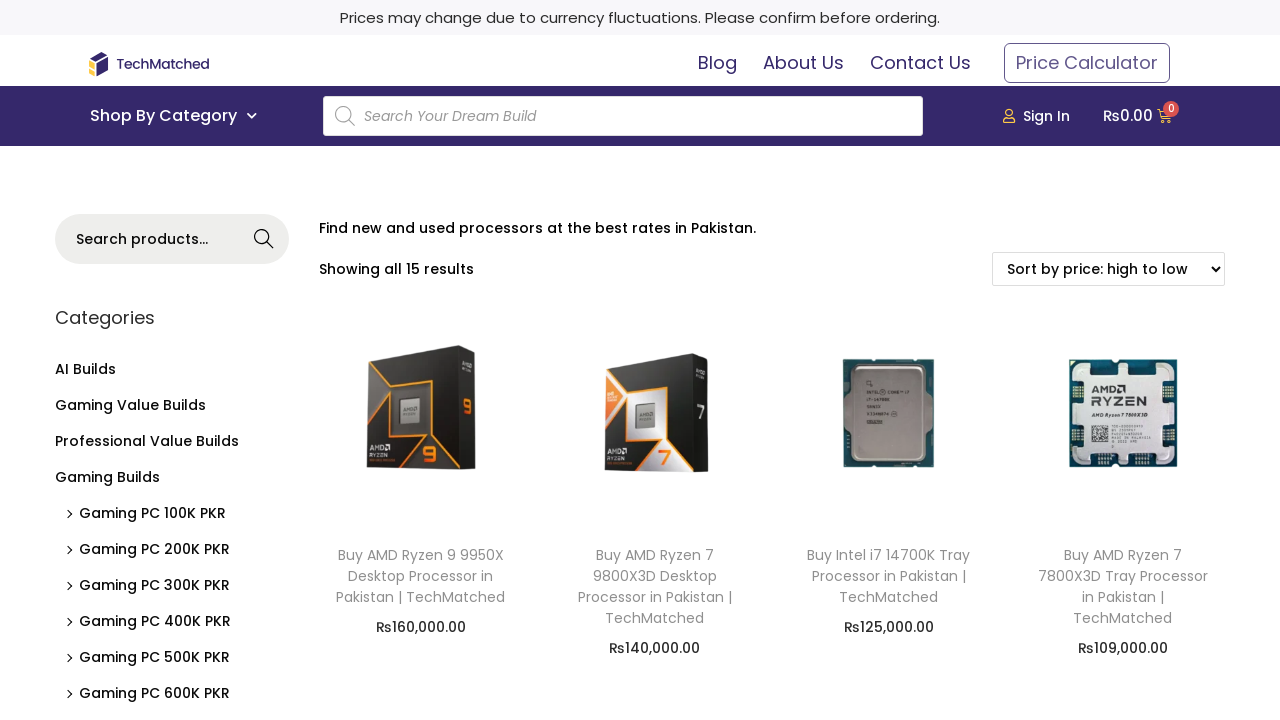

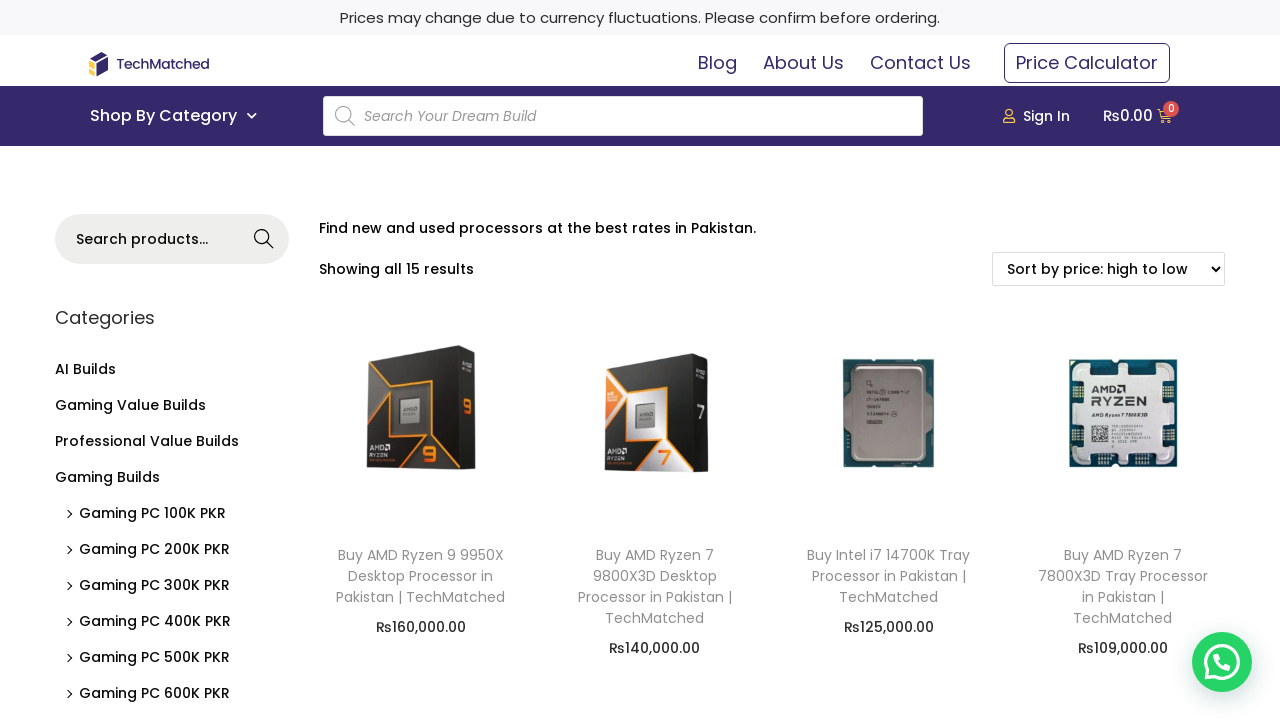